Demonstrates XPath locator techniques by finding buttons in the header using sibling and parent traversal, and verifying their text content is accessible.

Starting URL: https://rahulshettyacademy.com/AutomationPractice/

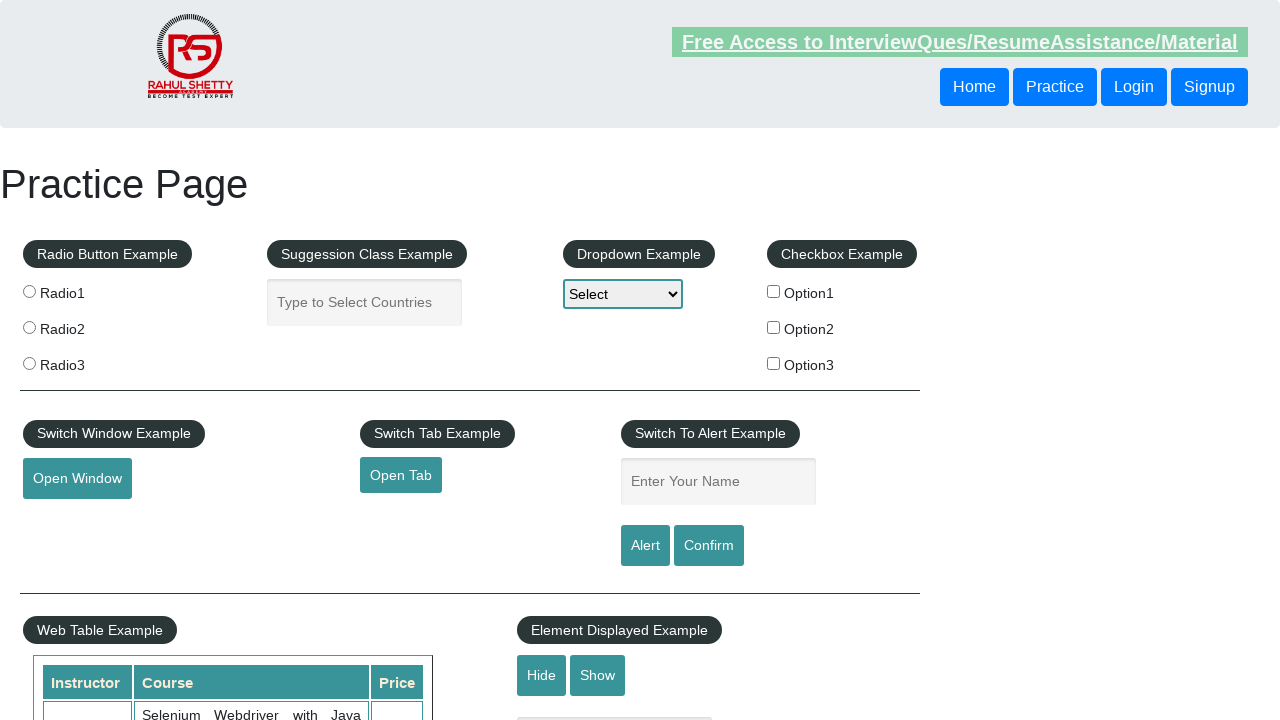

Waited for first header button to be present
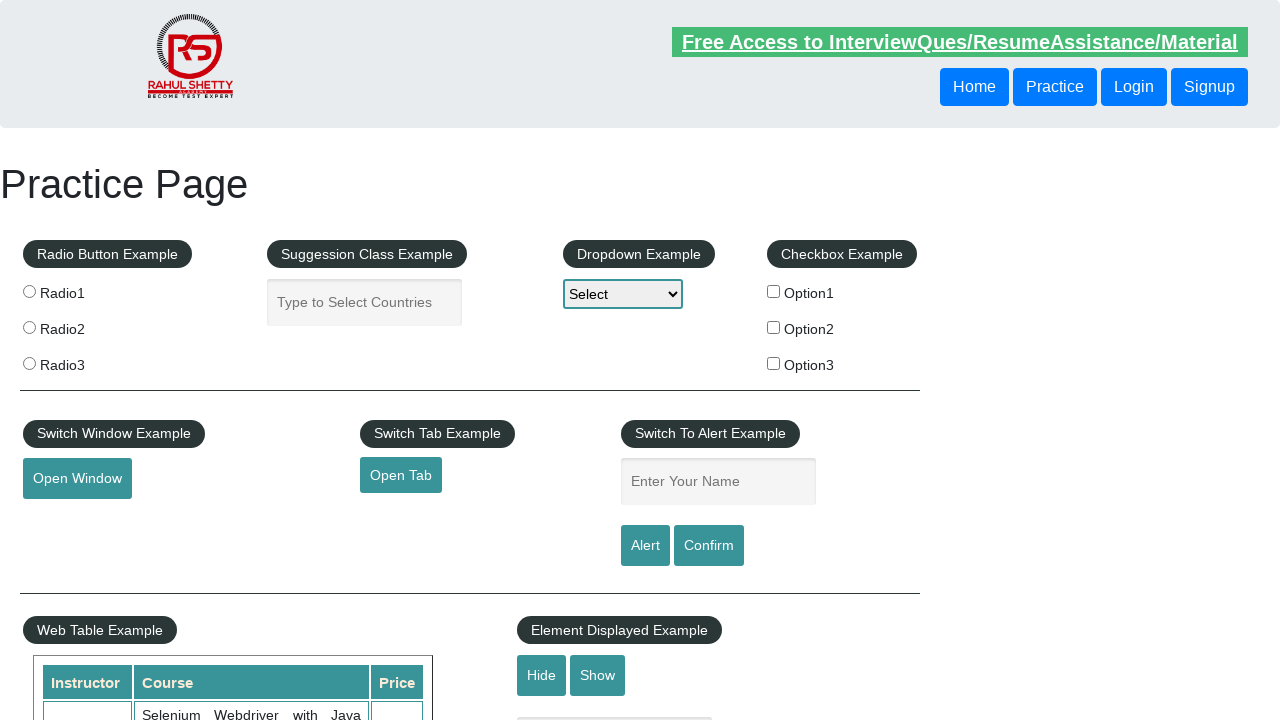

Located first button's following sibling button using XPath
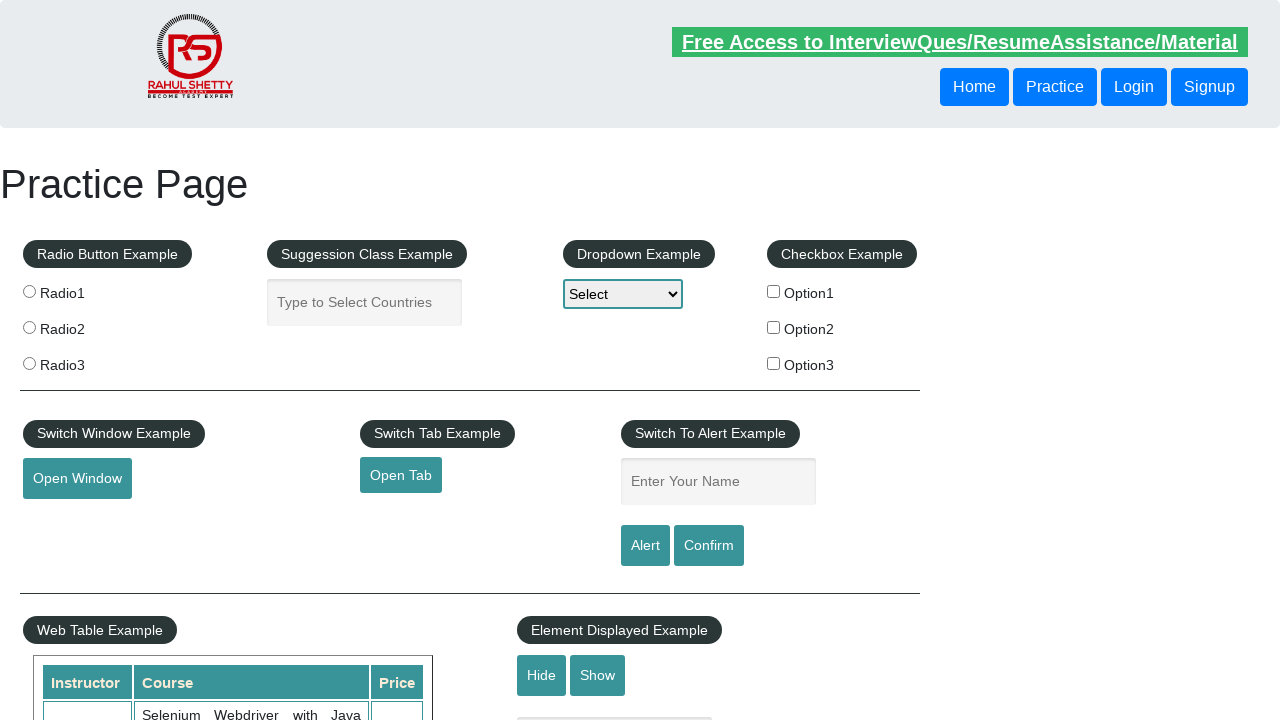

Verified sibling button is visible
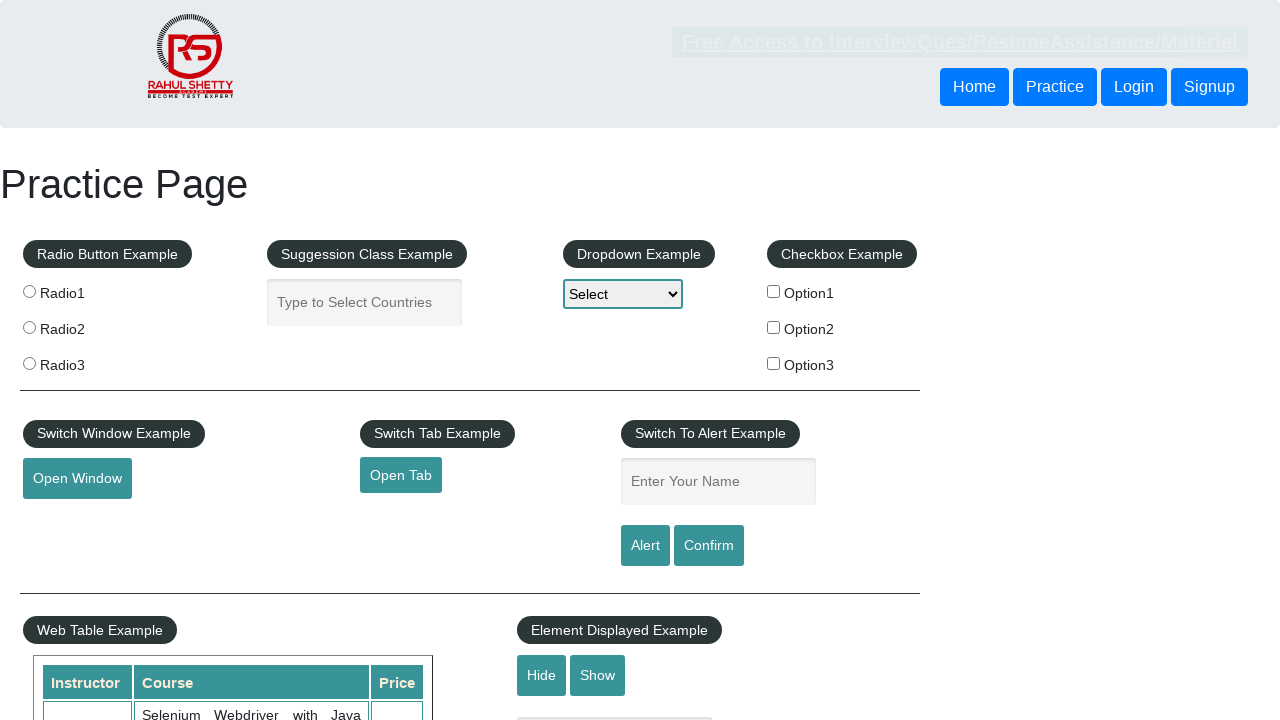

Located first header button using XPath
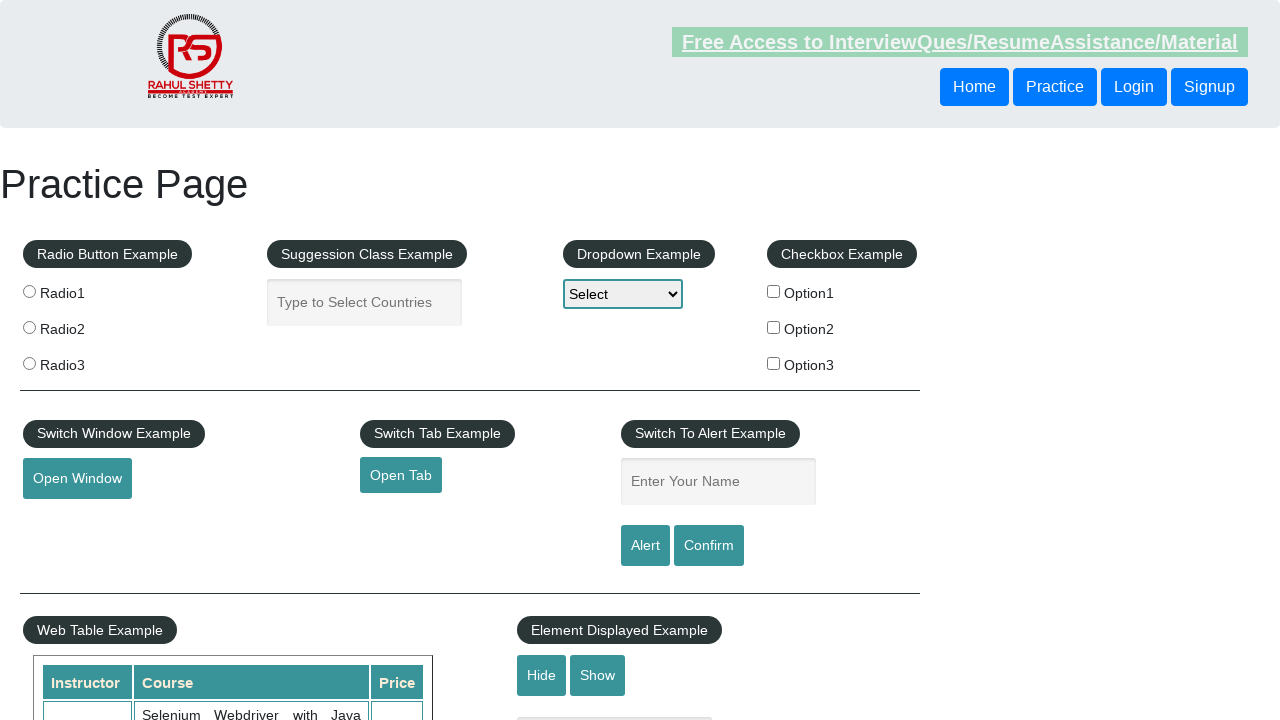

Verified first button is visible
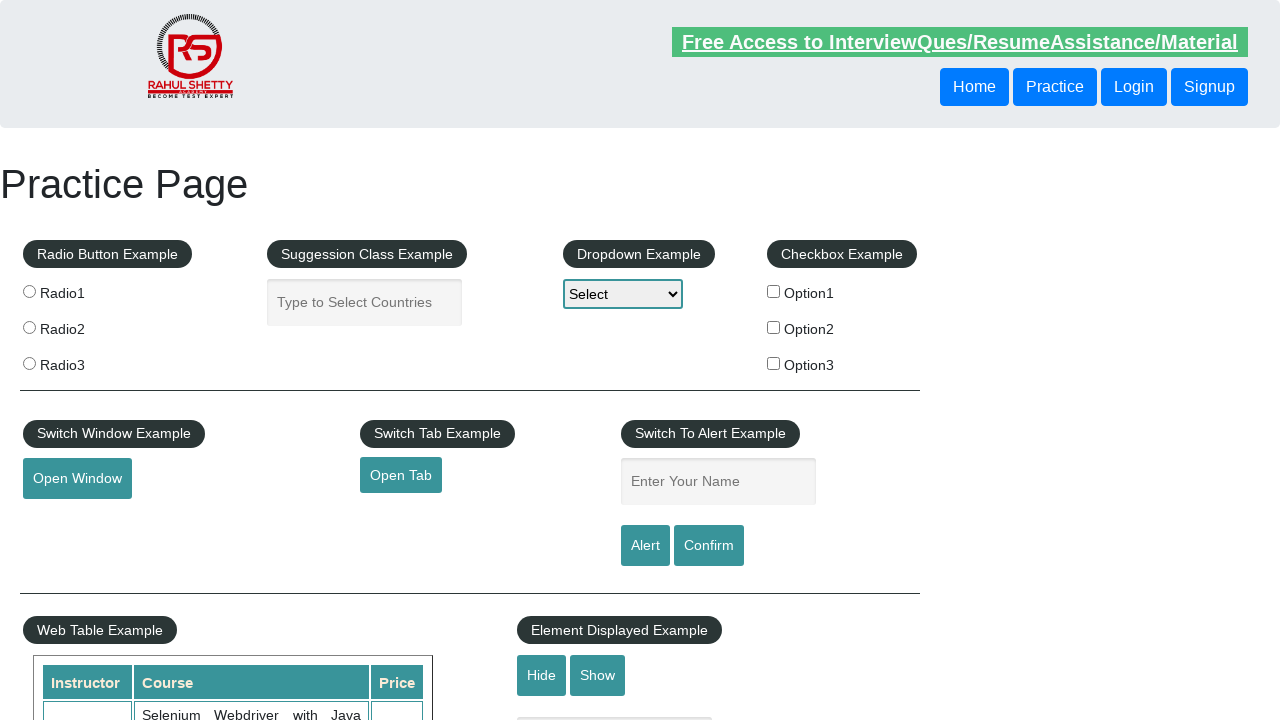

Located button using parent traversal XPath technique
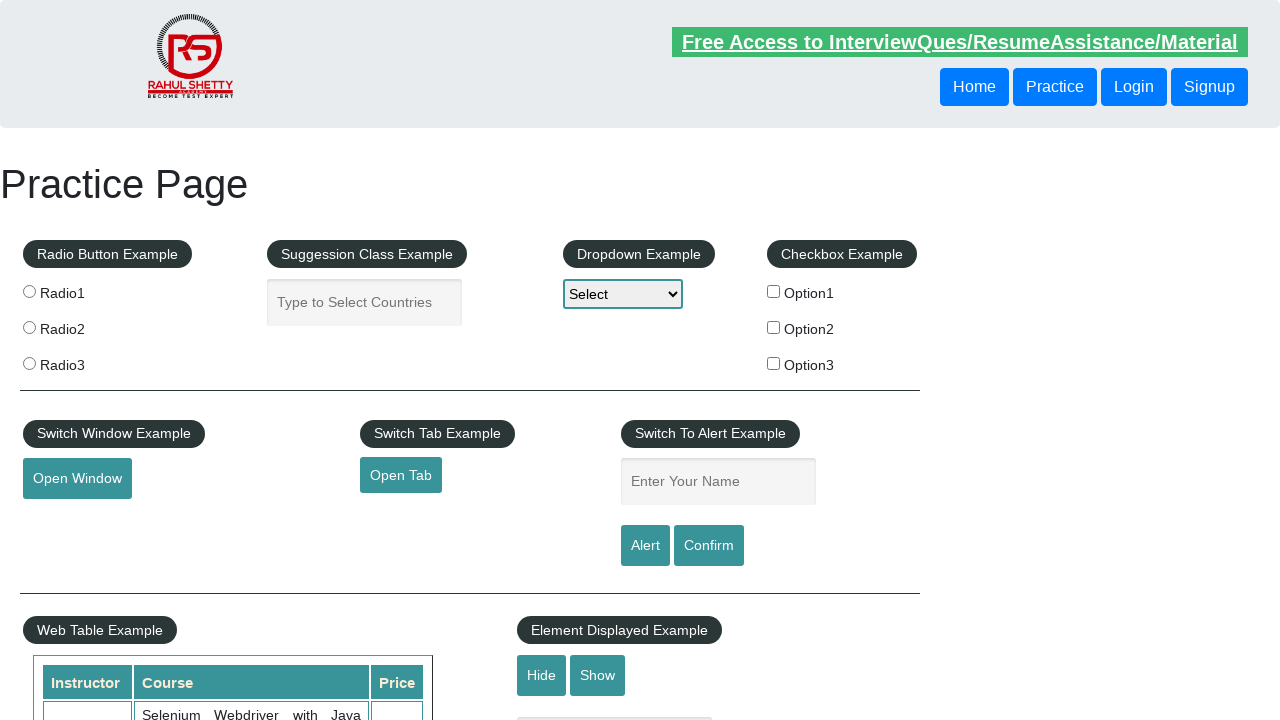

Verified button found via parent traversal is visible
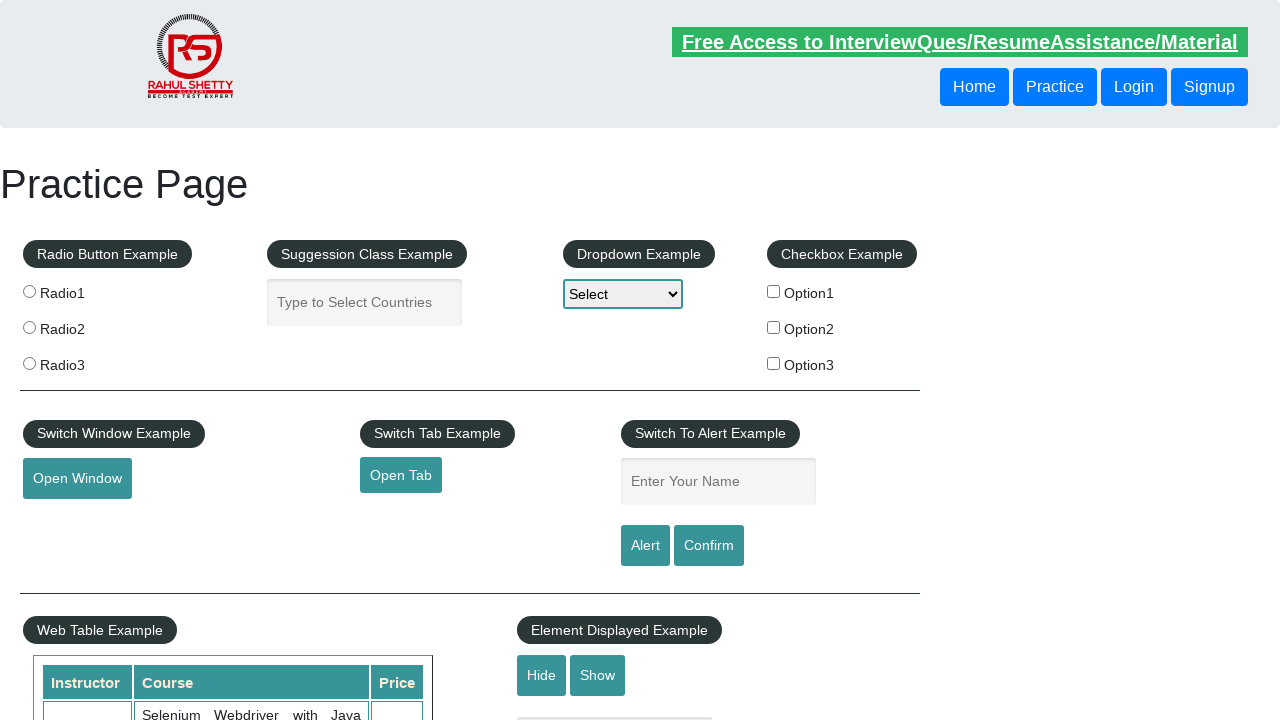

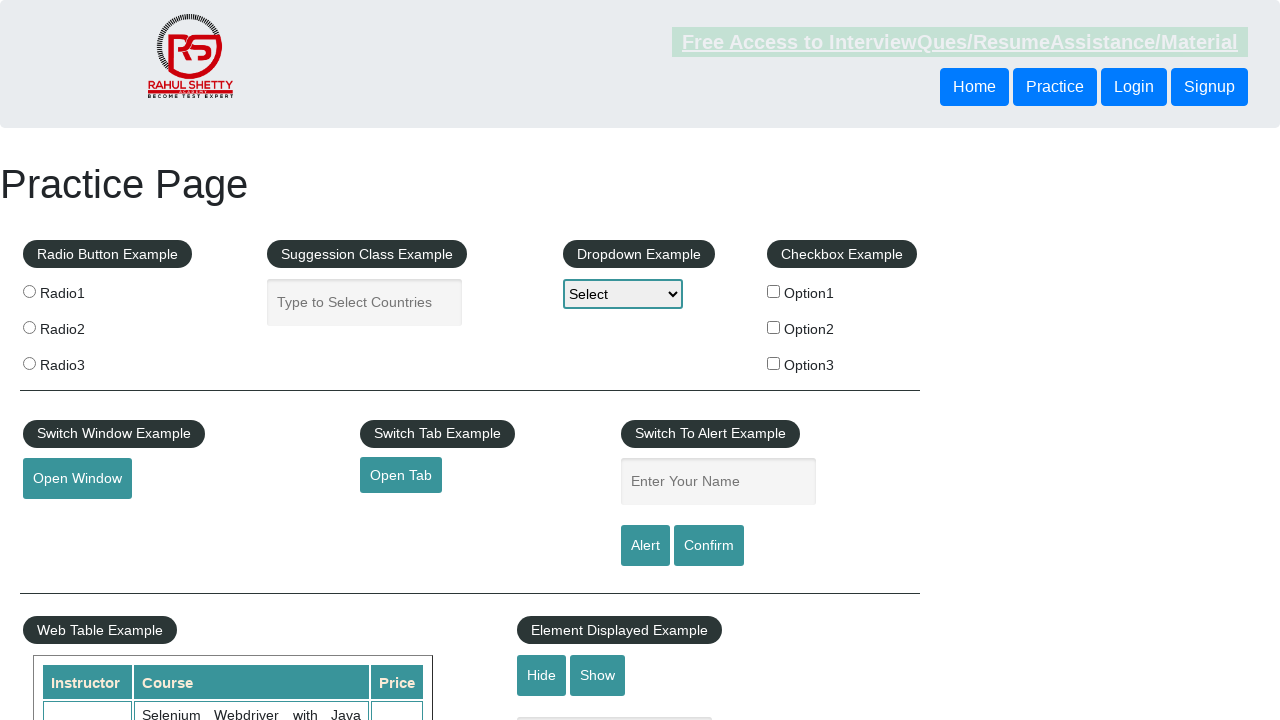